Tests user registration with an invalid/weak password to verify the error alert message is displayed.

Starting URL: http://automationbykrishna.com/

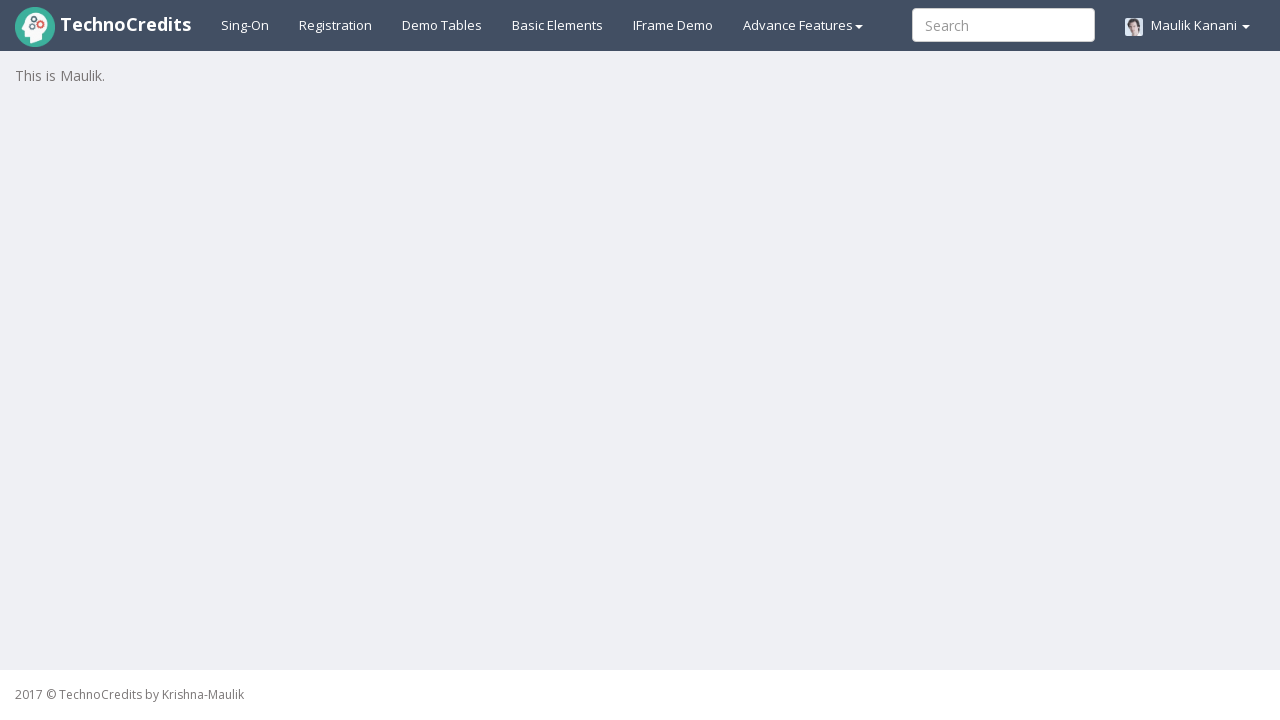

Clicked on Registration link at (336, 25) on #registration2
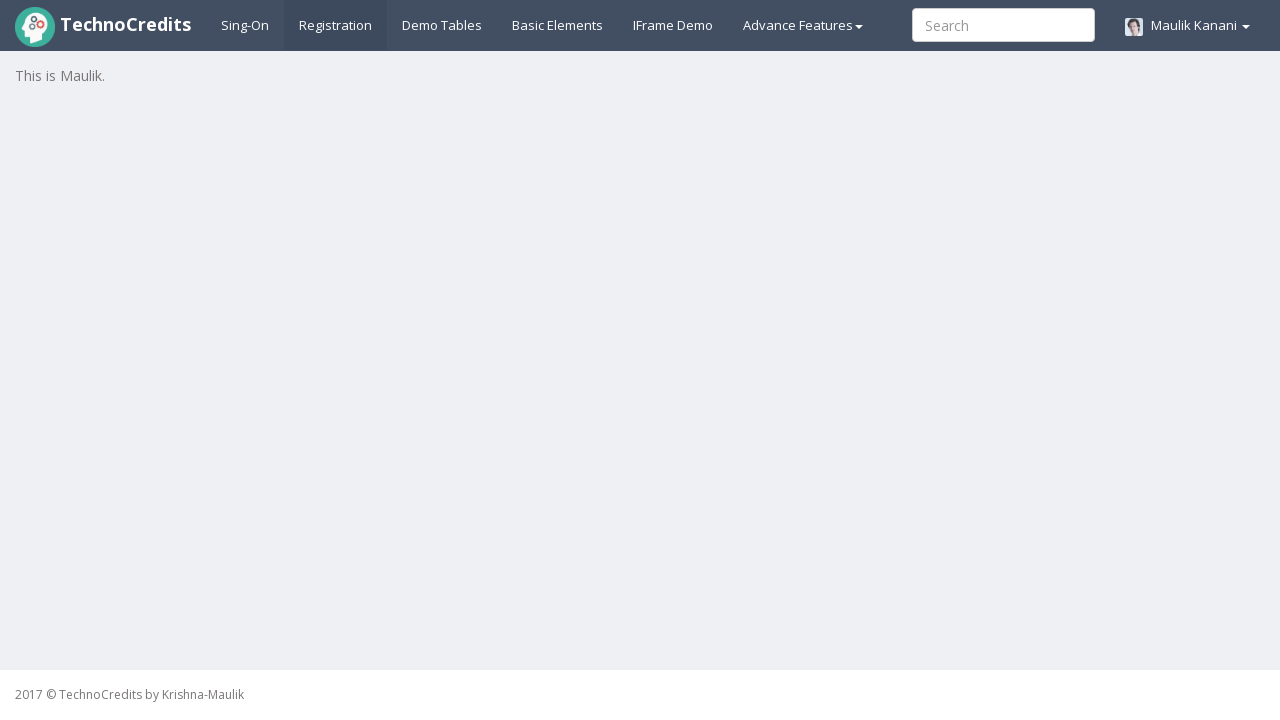

Cleared username field on #unameSignin
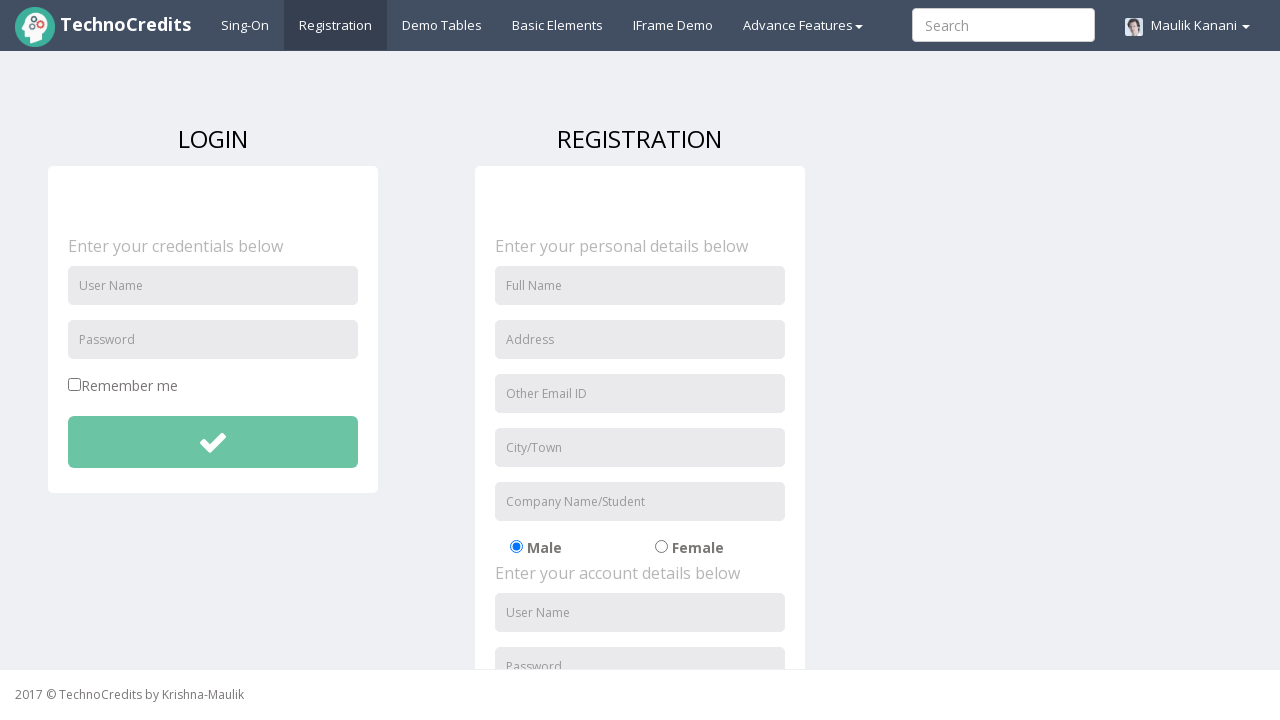

Entered username 'JaneDoe456' in registration form on #unameSignin
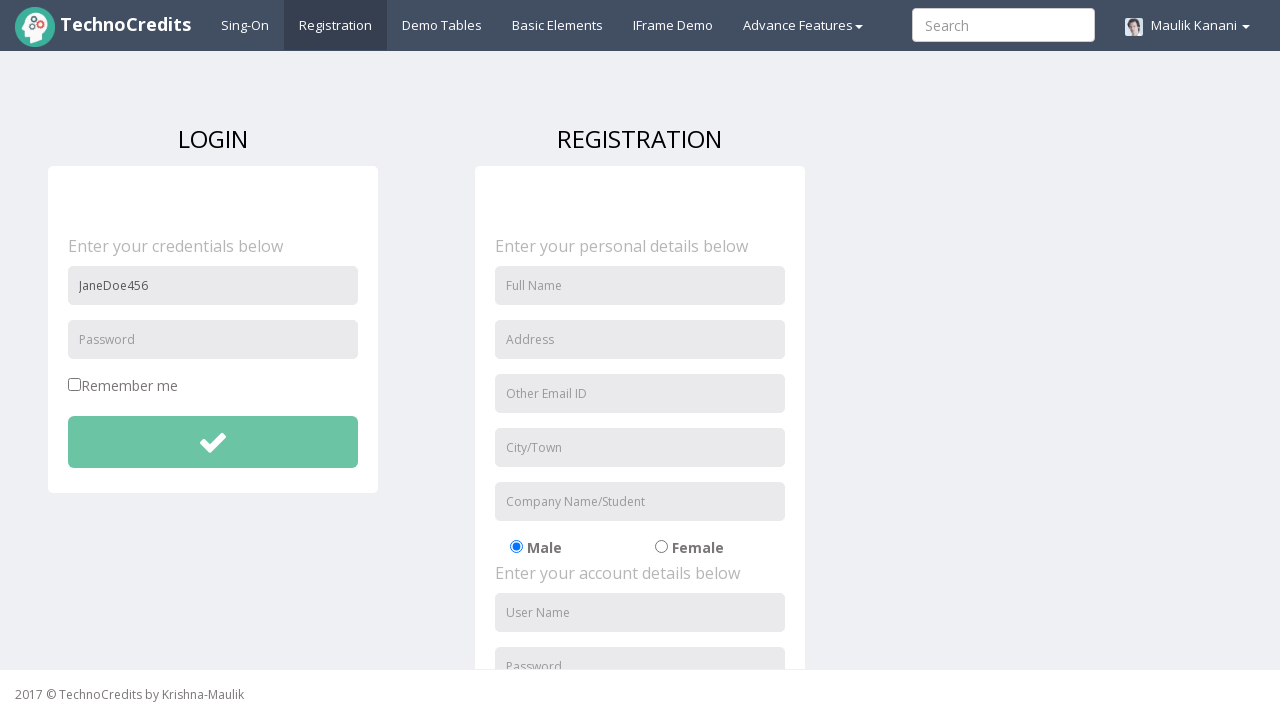

Cleared password field on #pwdSignin
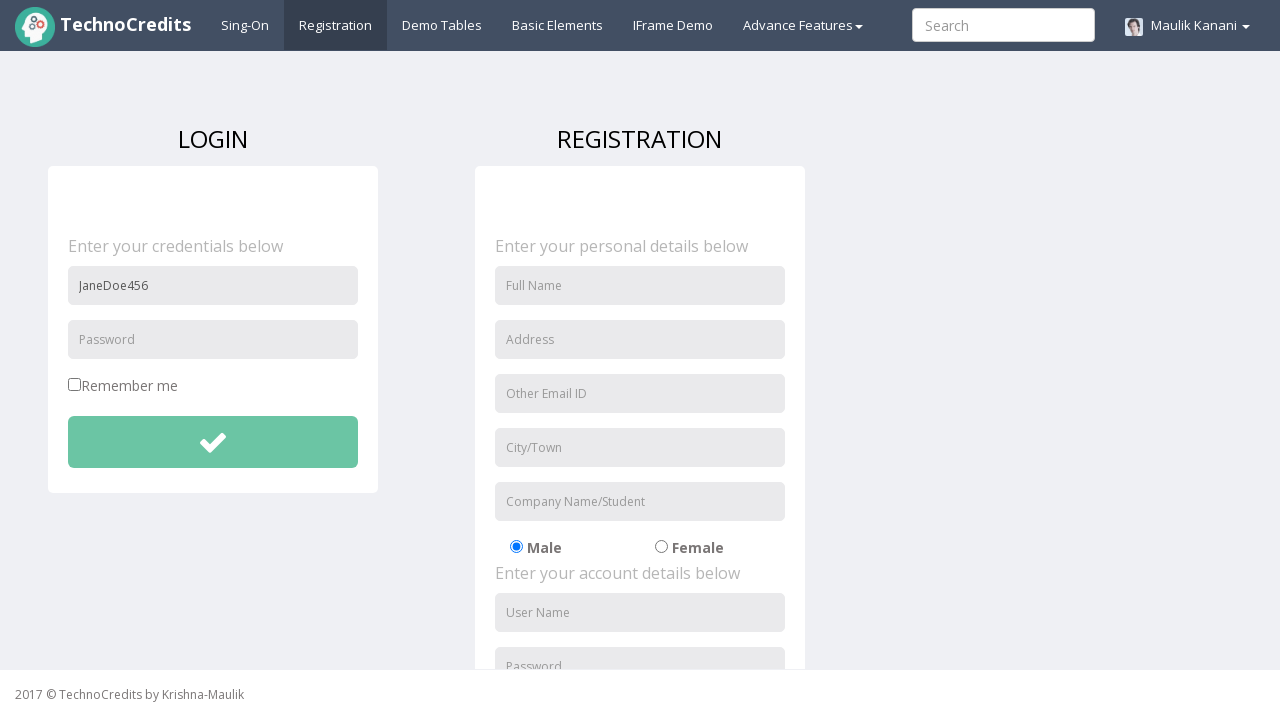

Entered weak password 'weak' in password field on #pwdSignin
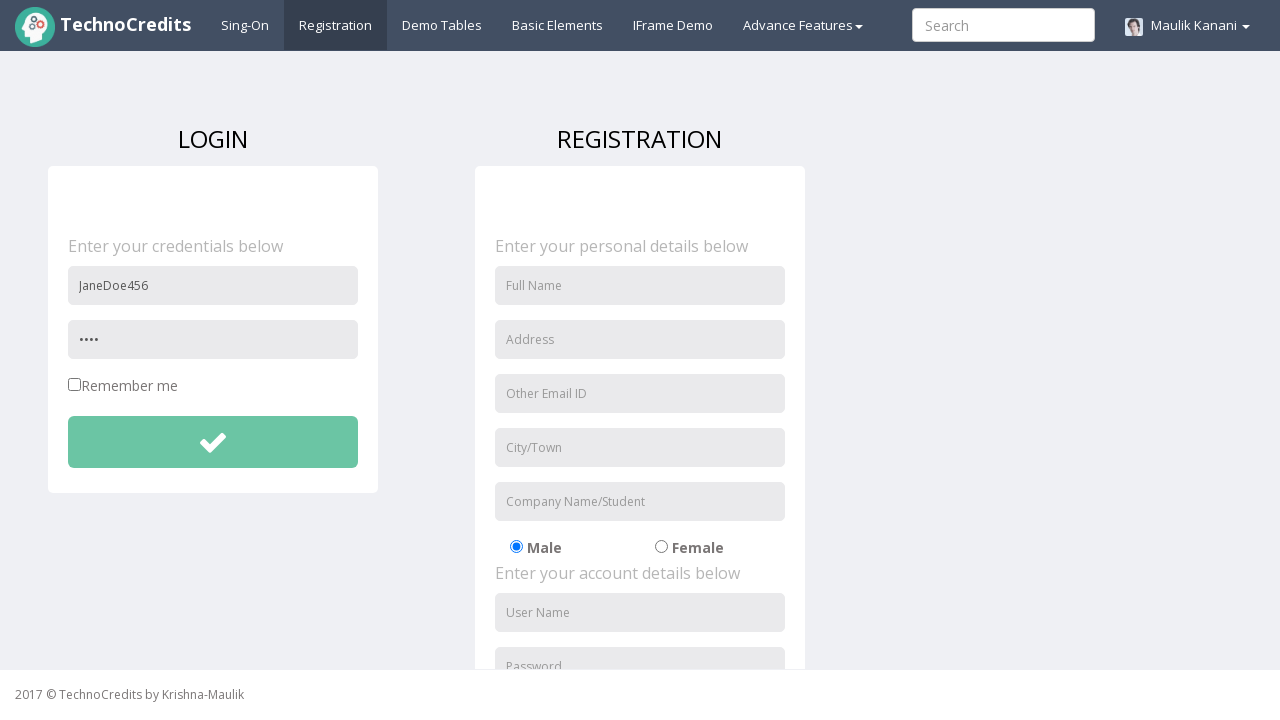

Clicked submit button to register with invalid credentials at (213, 442) on #btnsubmitdetails
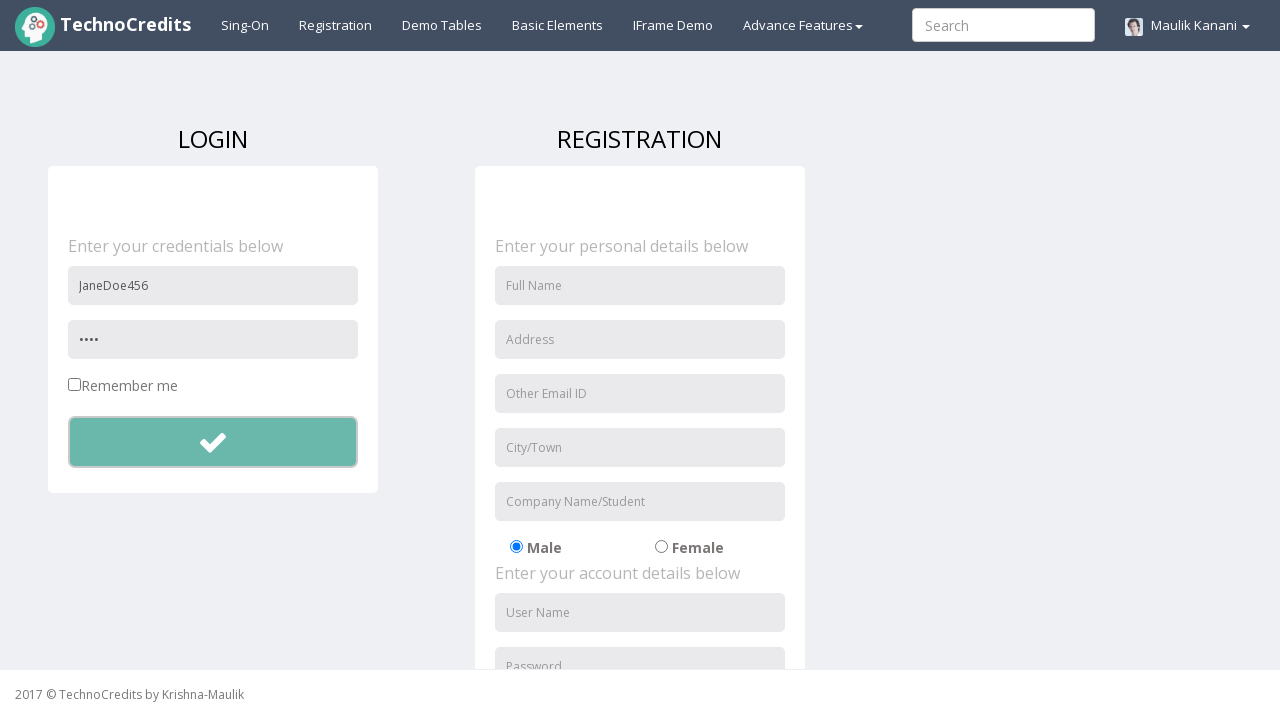

Error alert displayed and accepted for weak password validation
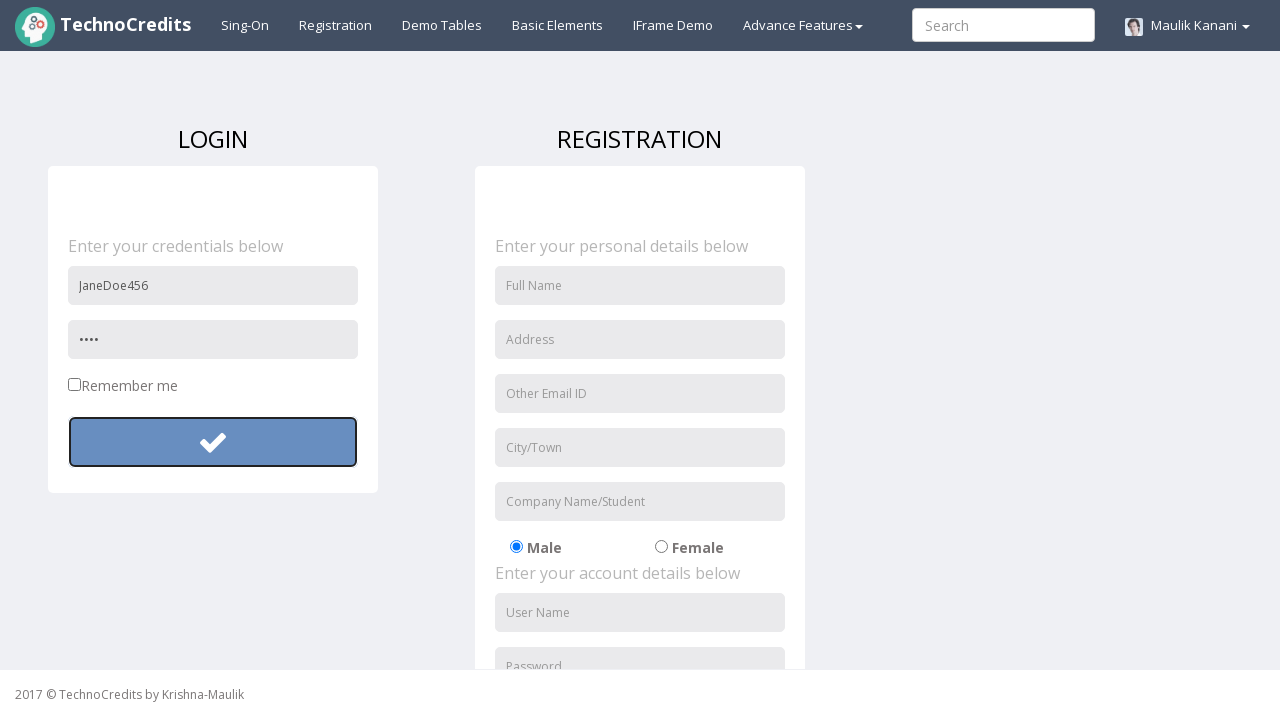

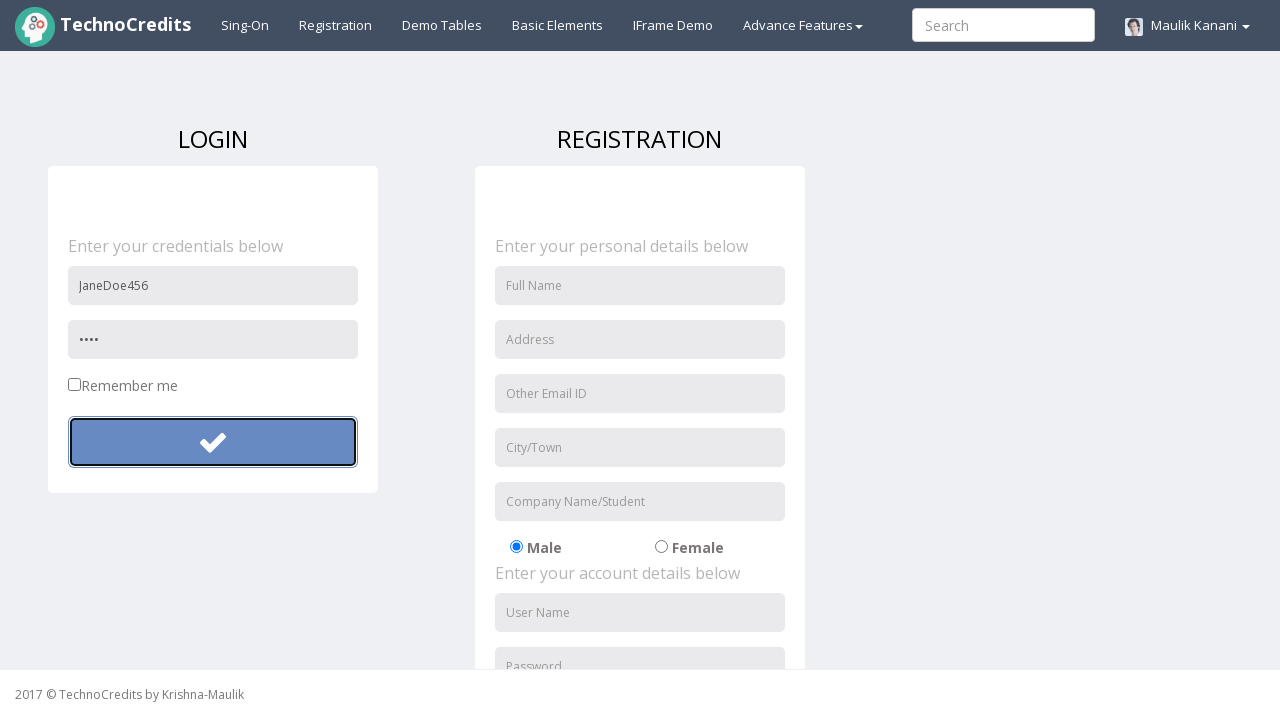